Tests JavaScript alert functionality by clicking a button to trigger an alert, accepting it, and verifying the success message is displayed

Starting URL: http://practice.cydeo.com/javascript_alerts

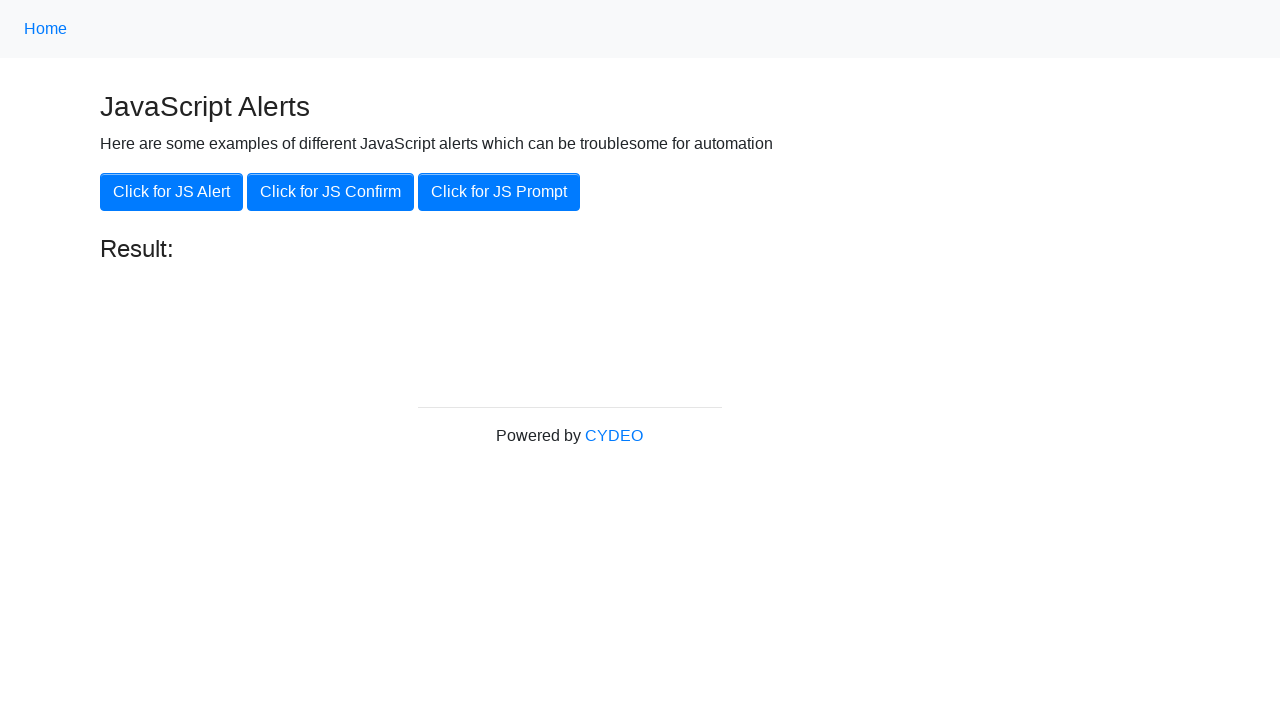

Clicked button to trigger JavaScript alert at (172, 192) on xpath=//button[@onclick='jsAlert()']
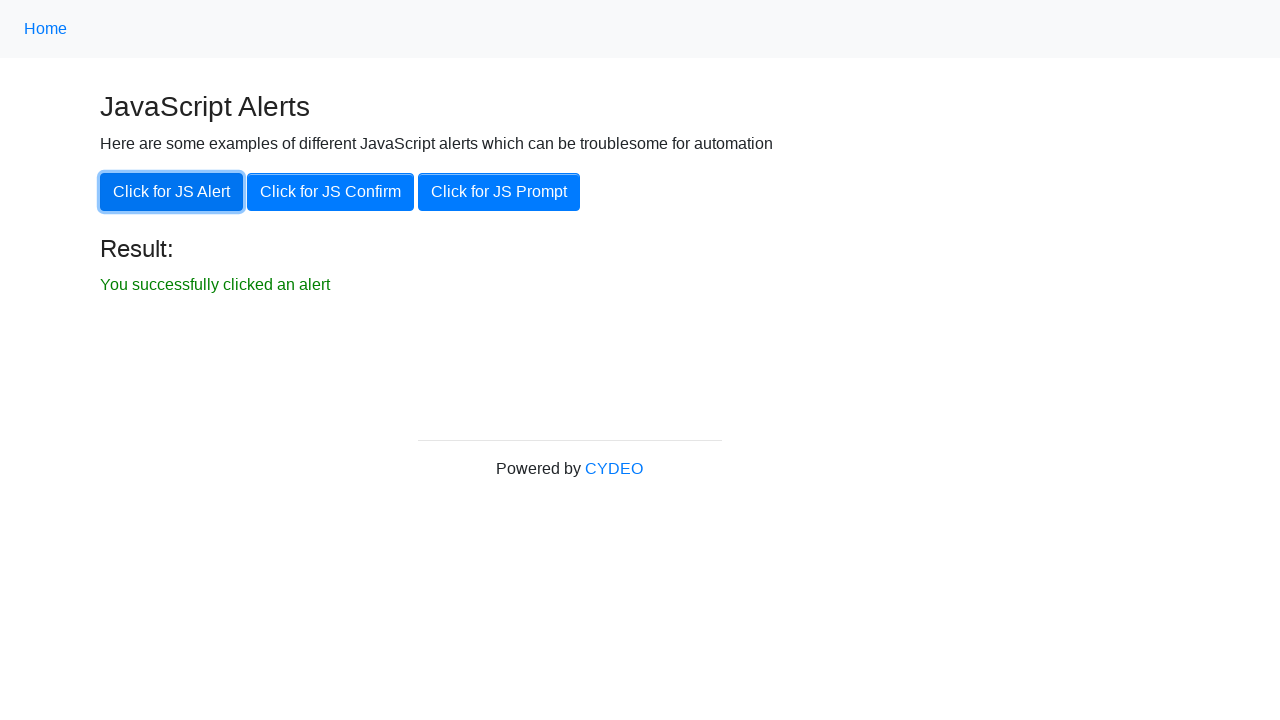

Set up dialog handler to accept alert
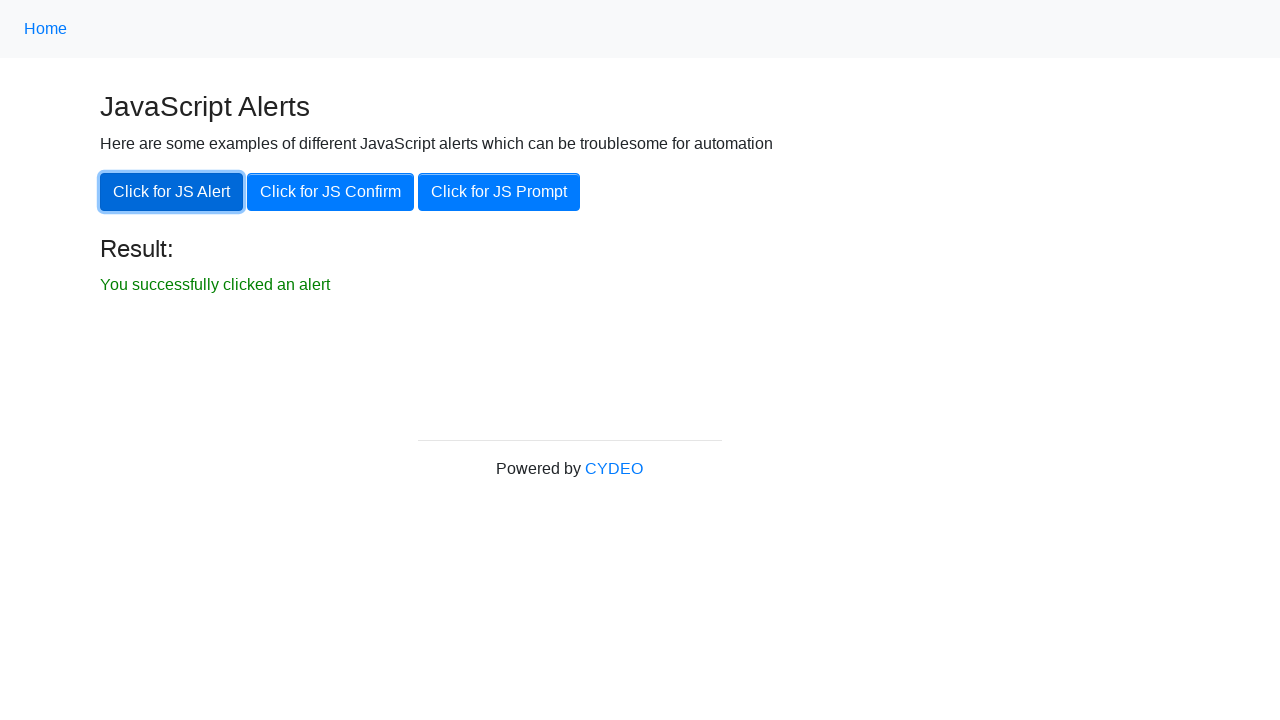

Success message appeared after accepting alert
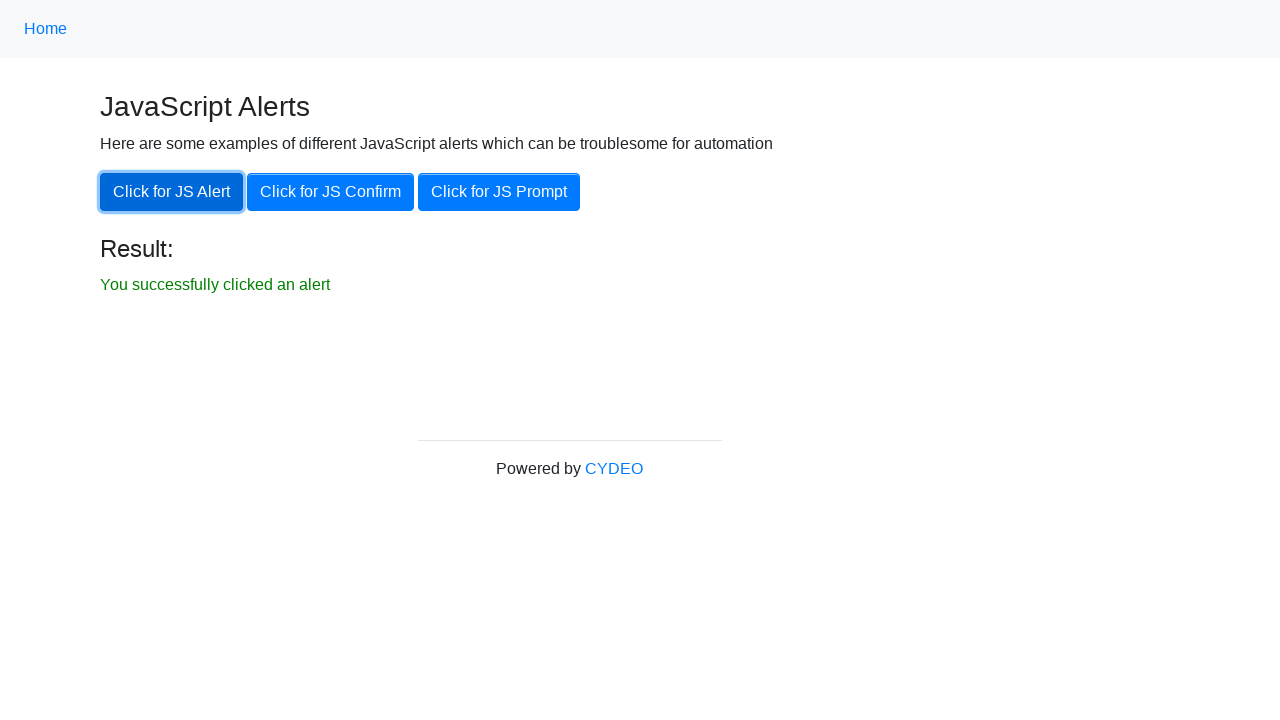

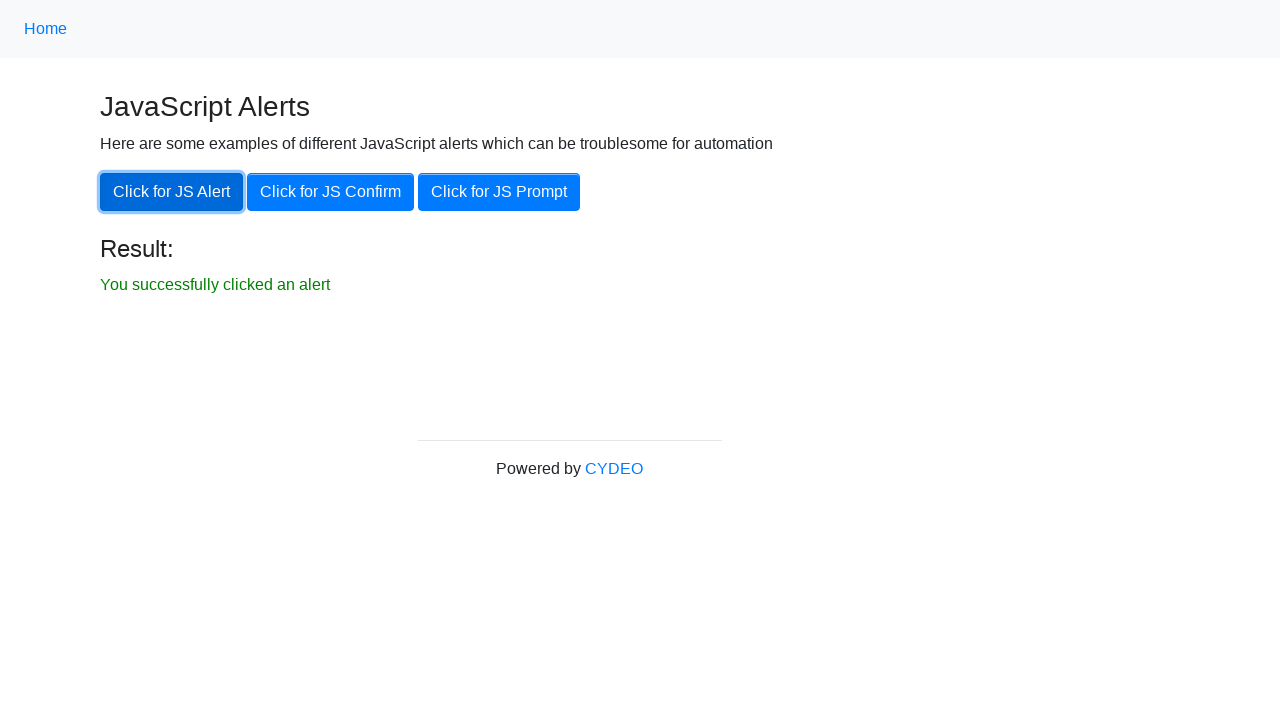